Navigates to Target.com homepage and waits for the page to fully load, preparing for accessibility compliance testing.

Starting URL: https://www.target.com/

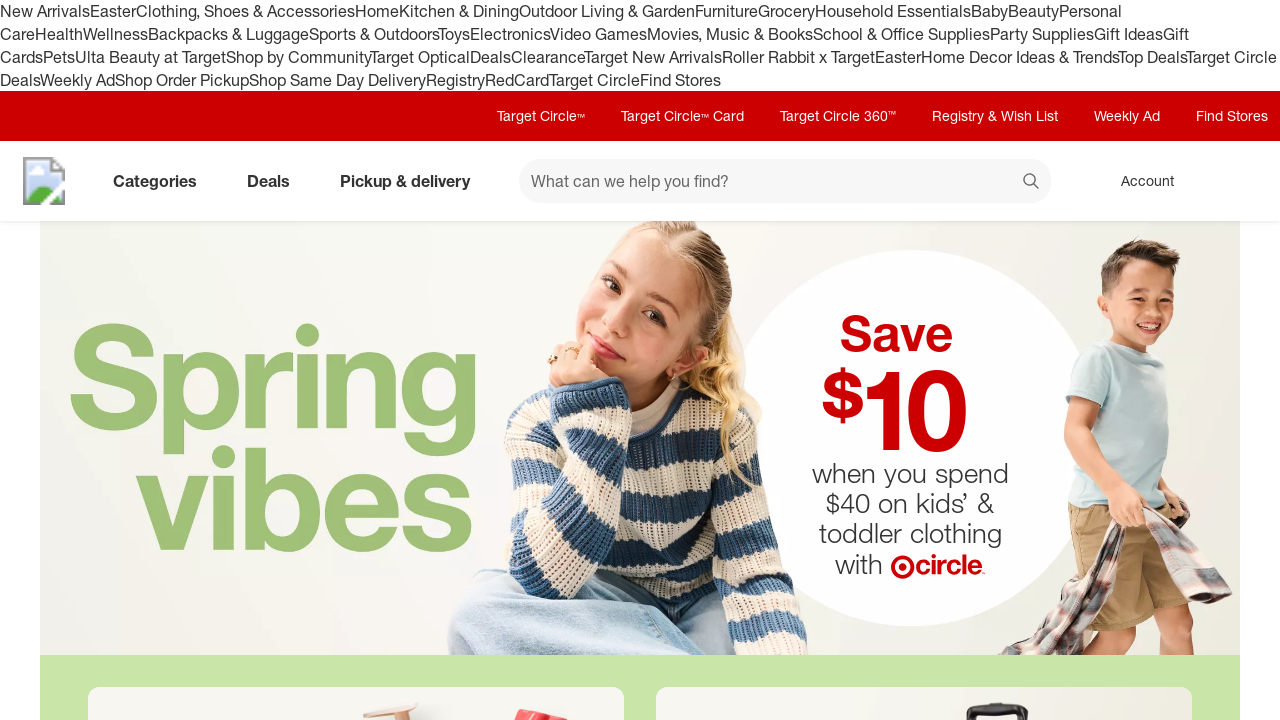

Set viewport size to 1920x1080
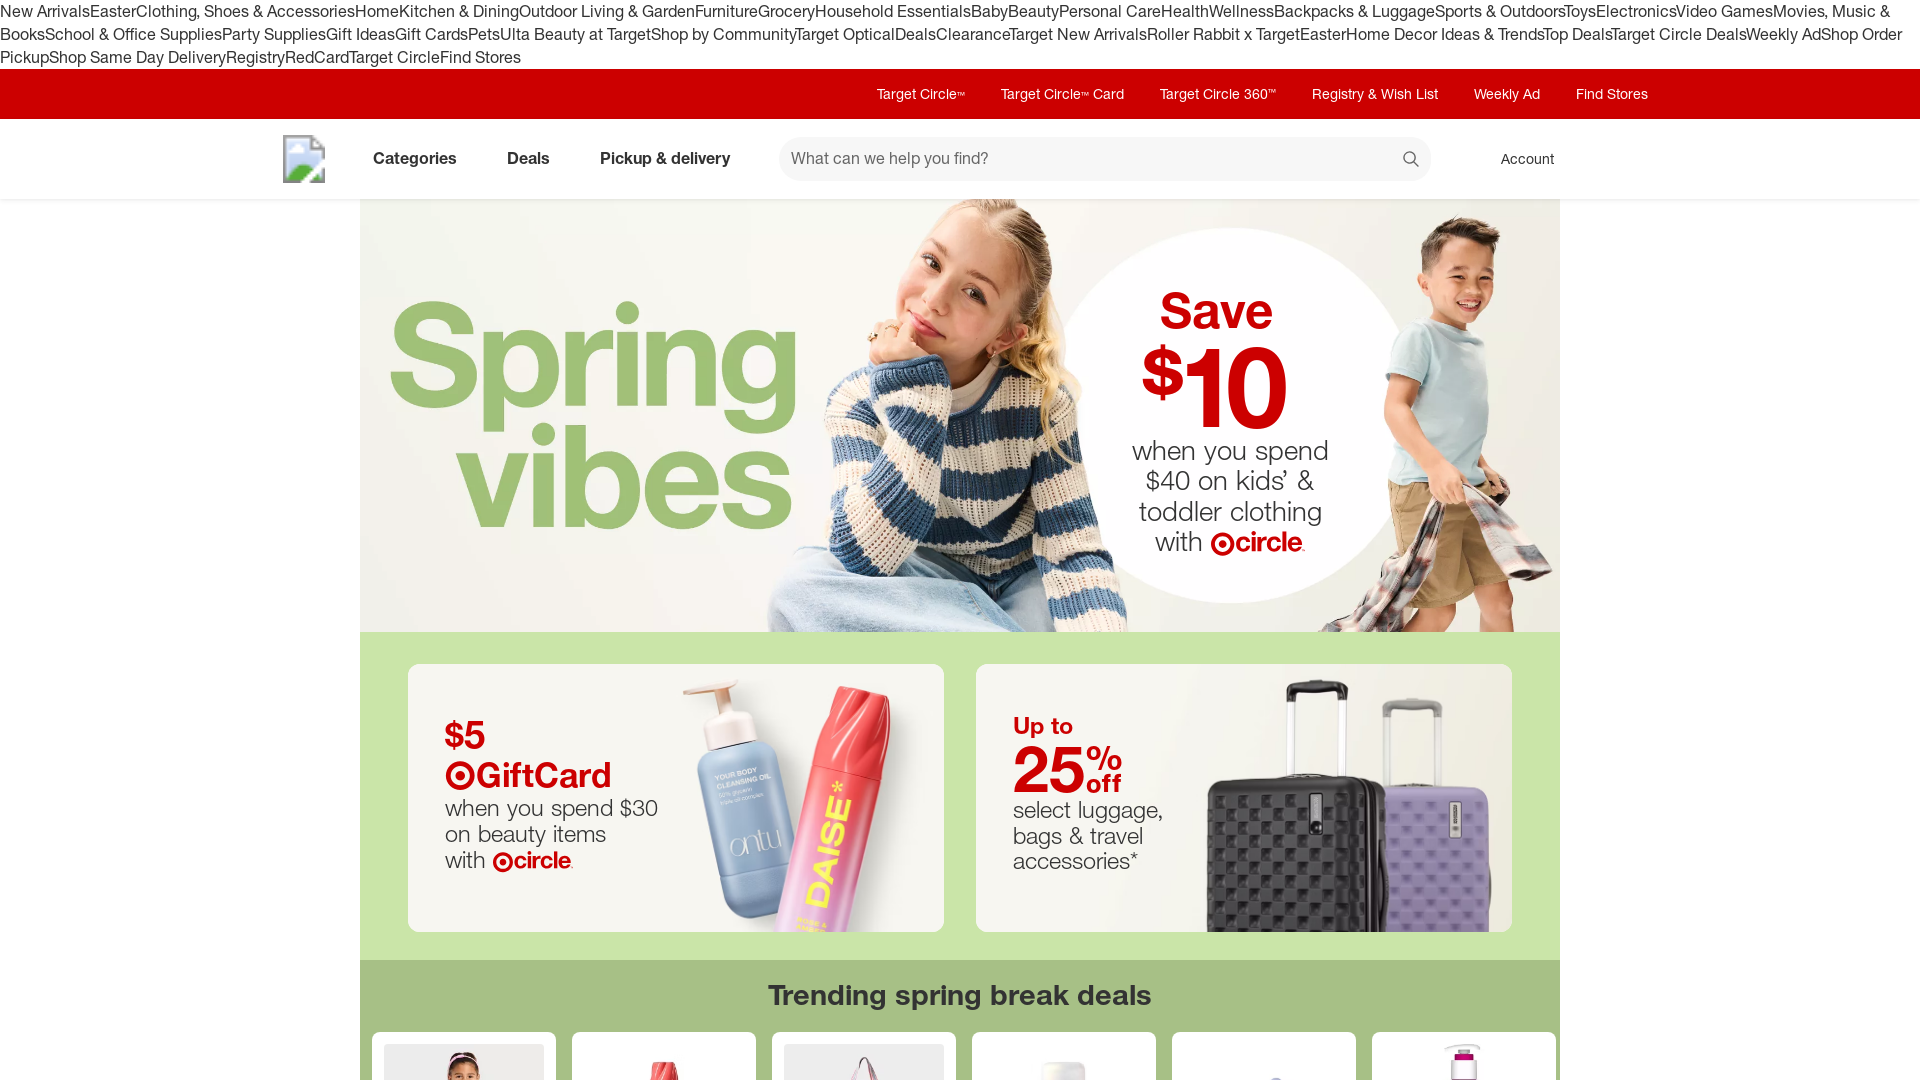

Waited for page to reach networkidle state
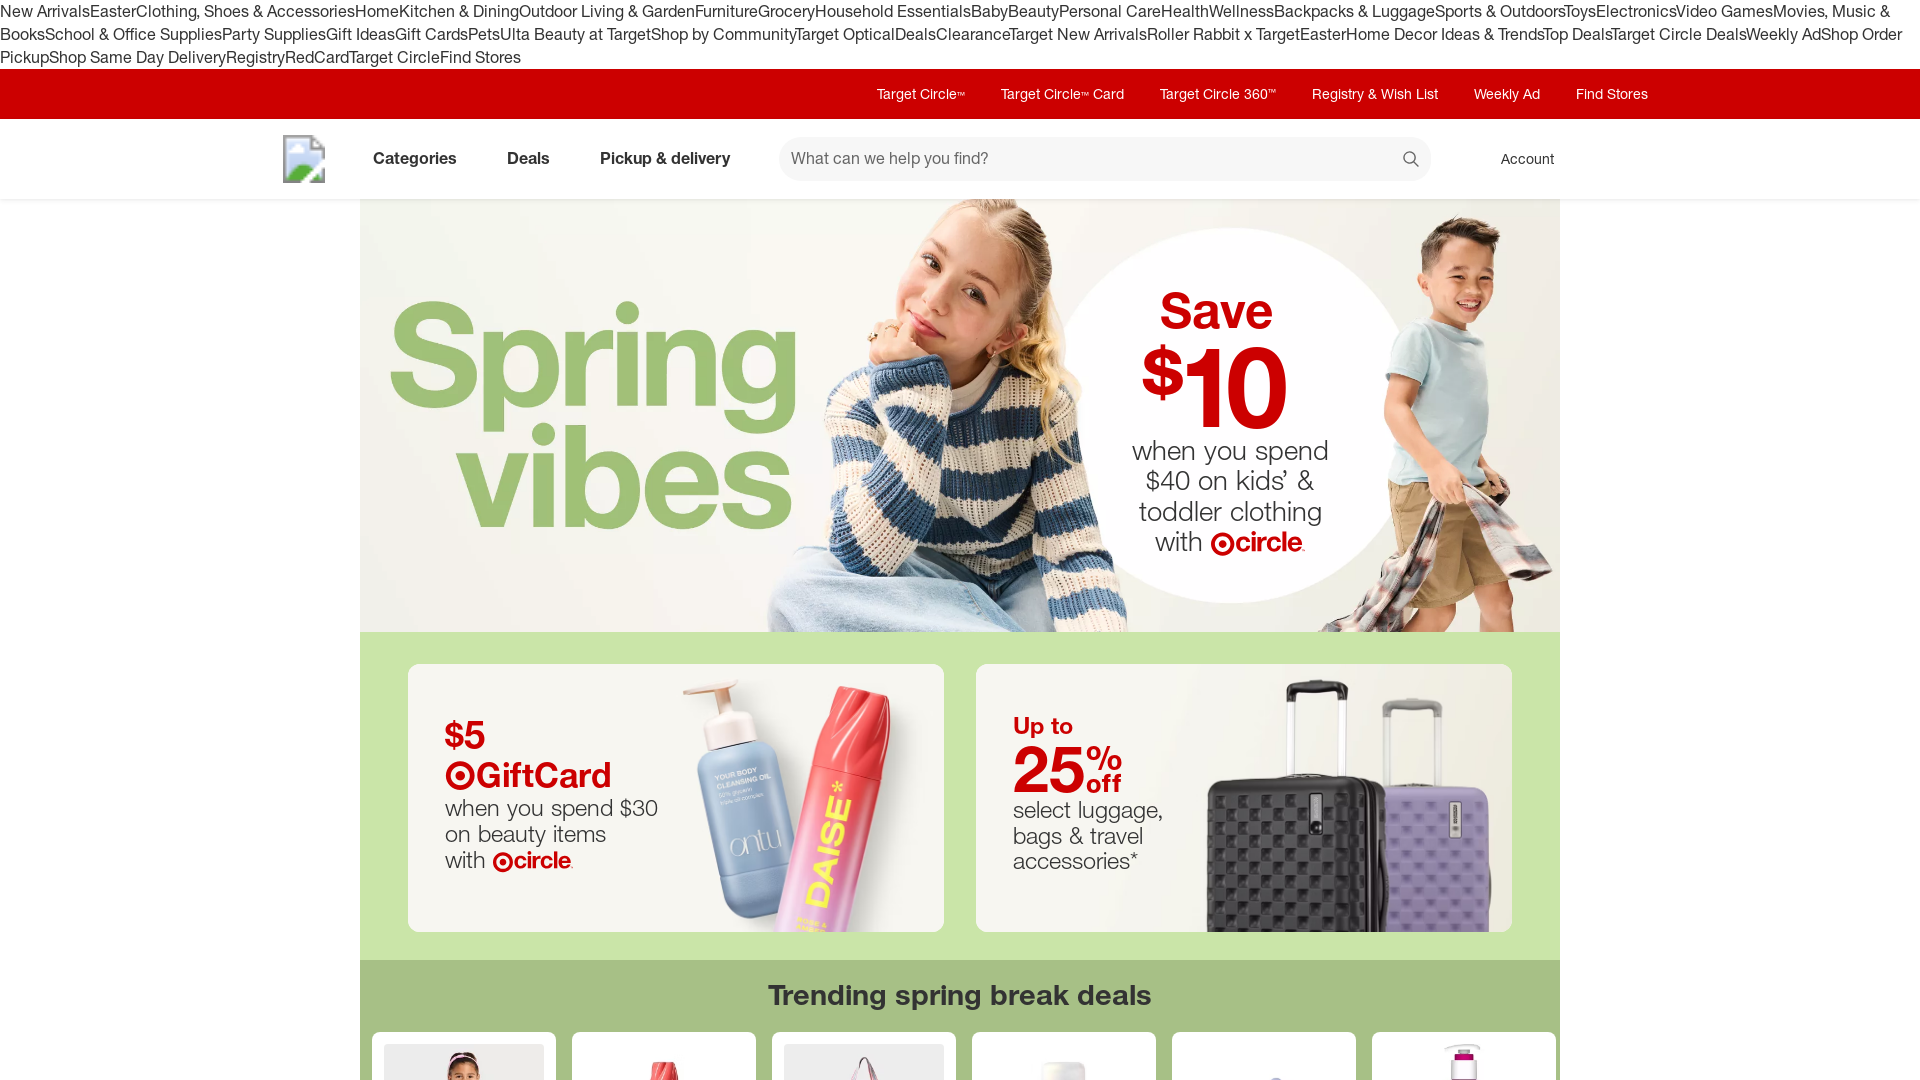

Verified body element is present on Target.com homepage
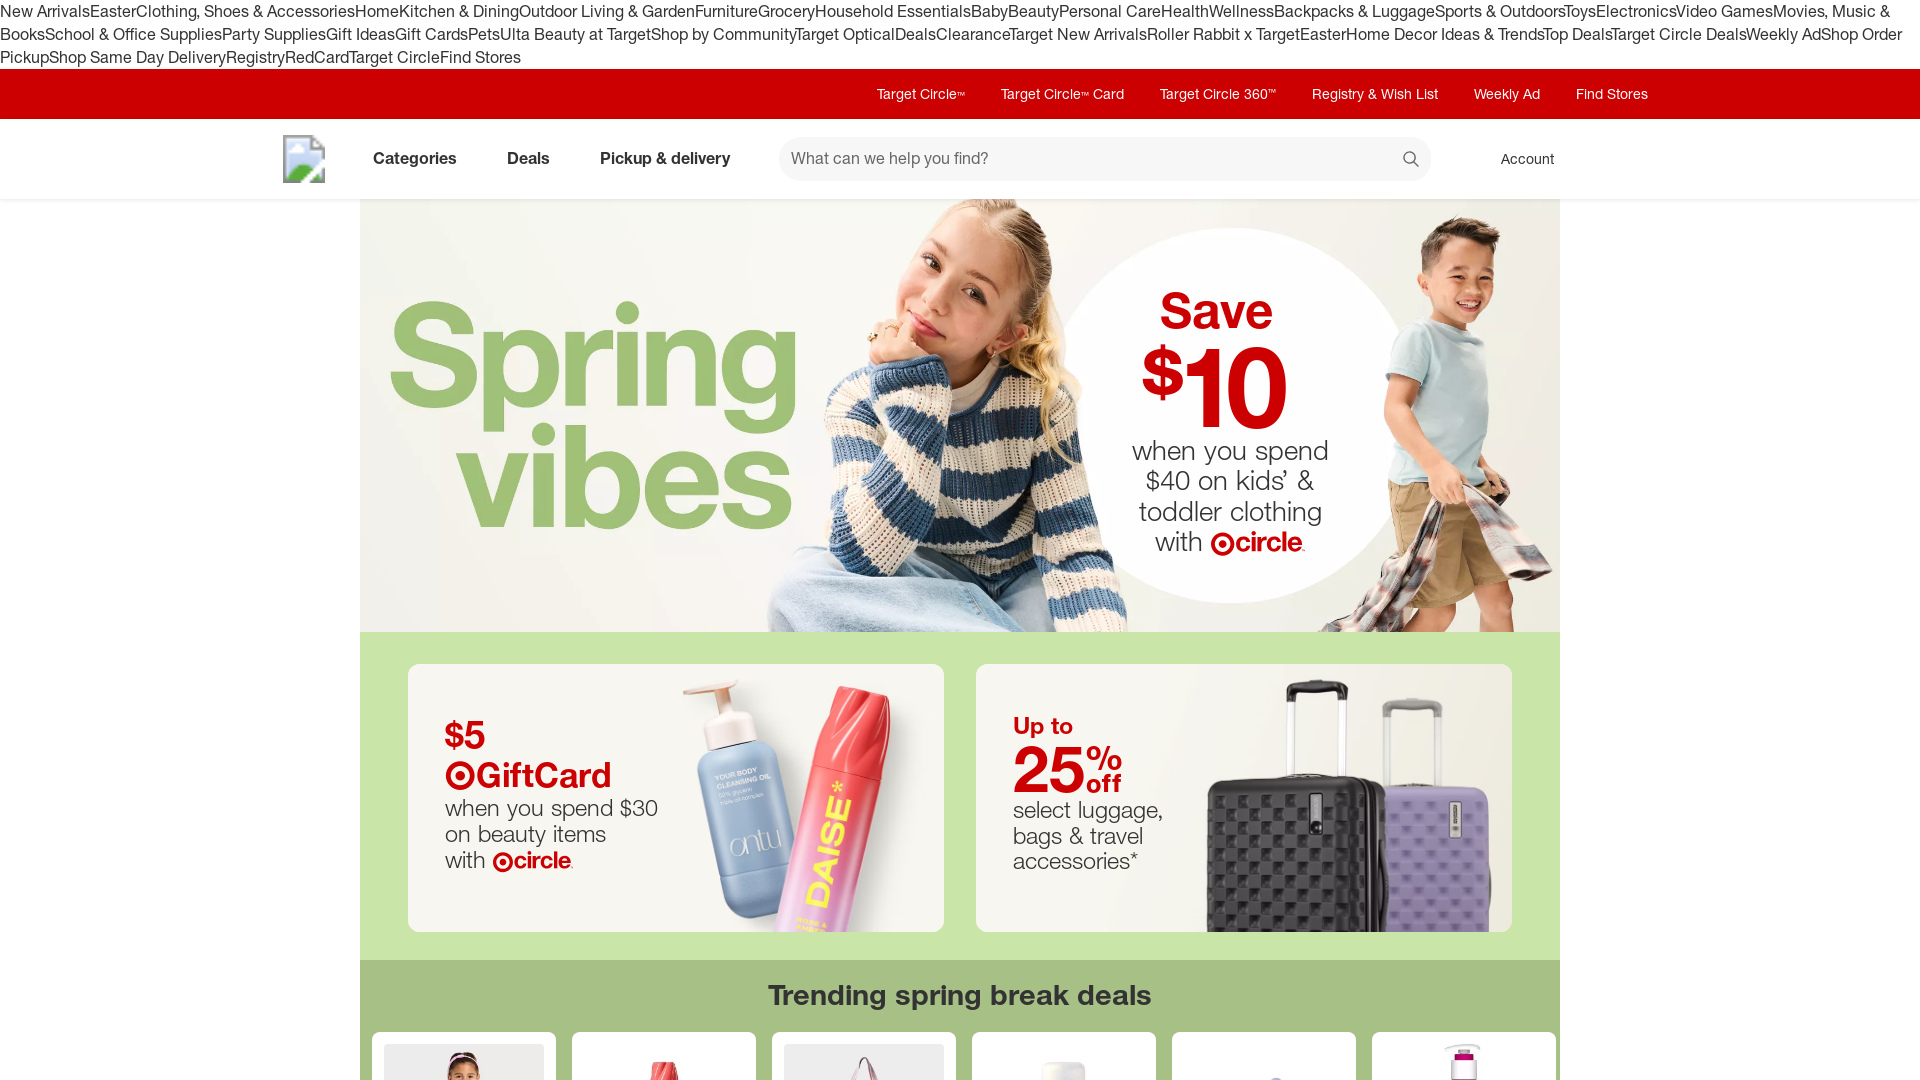

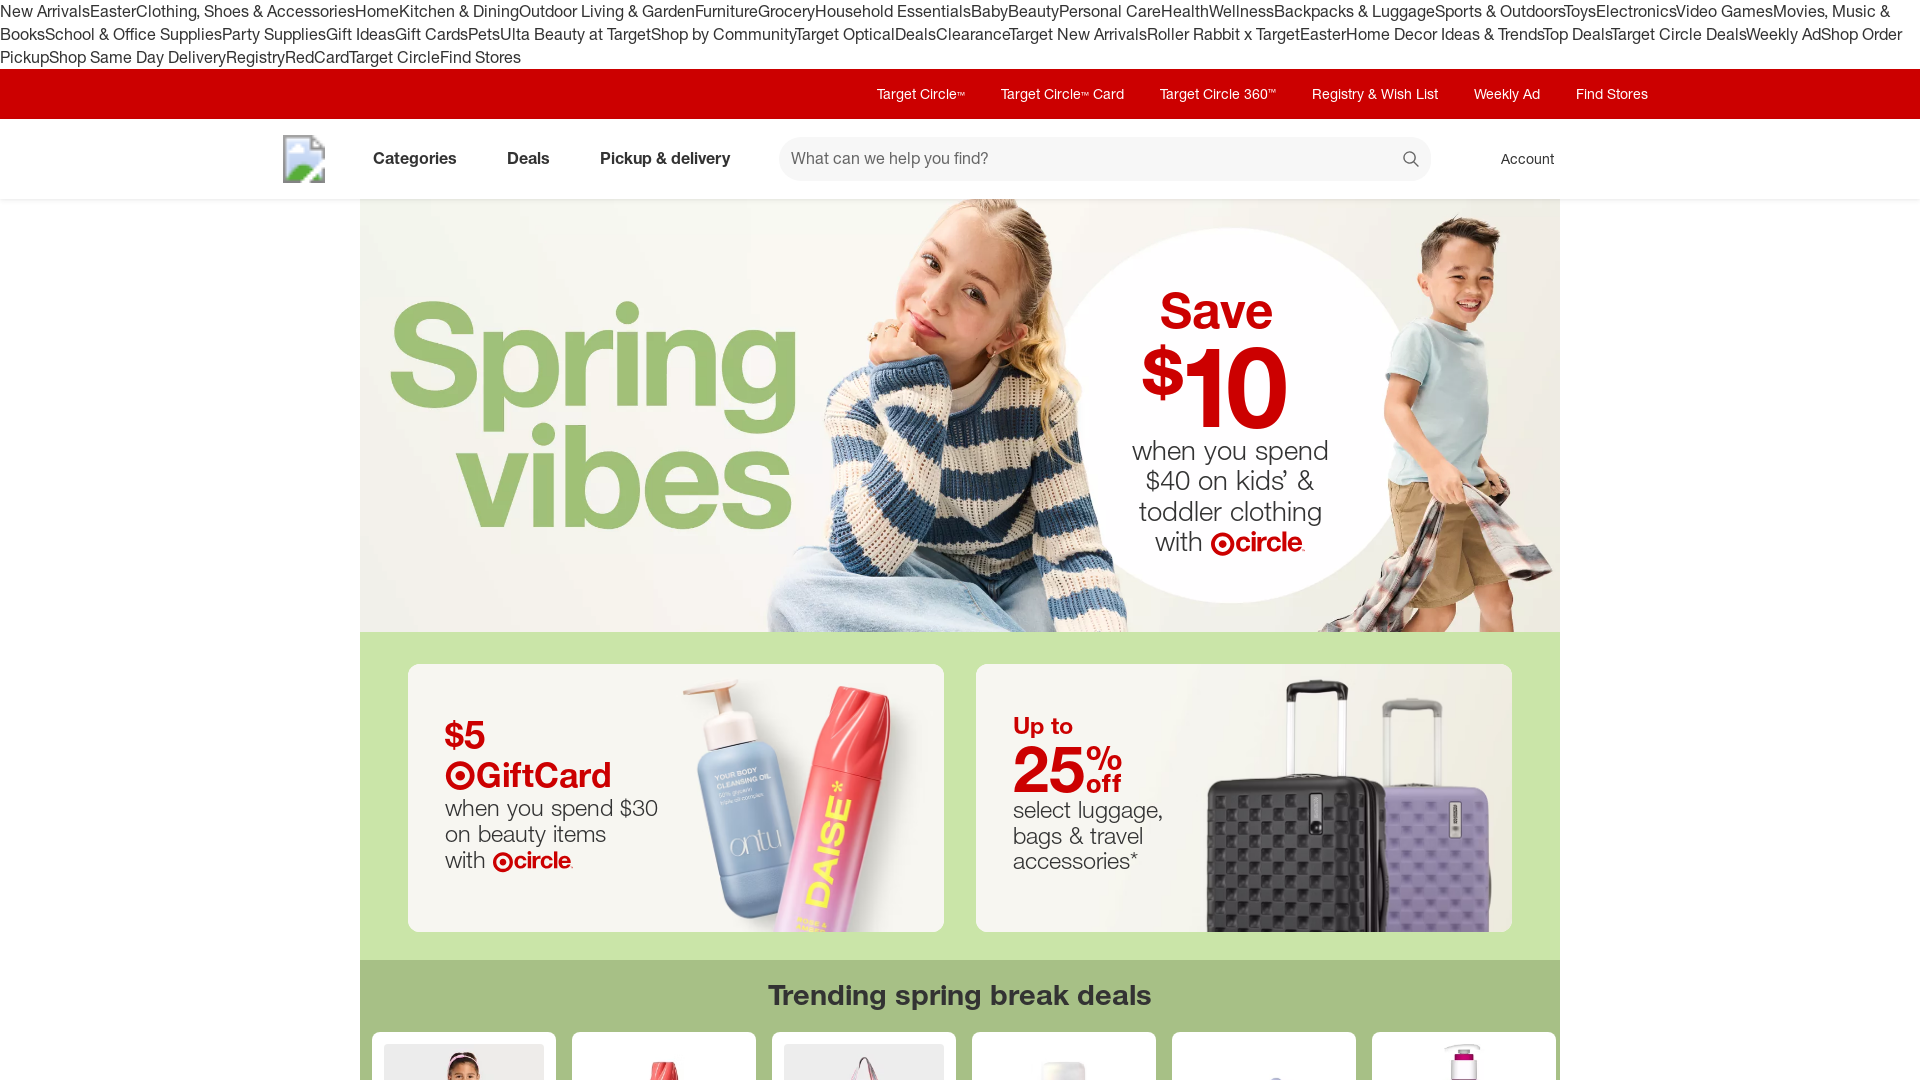